Solves a math captcha by extracting a value from an image attribute, calculating the result, and submitting the form with checkbox selections

Starting URL: http://suninjuly.github.io/get_attribute.html

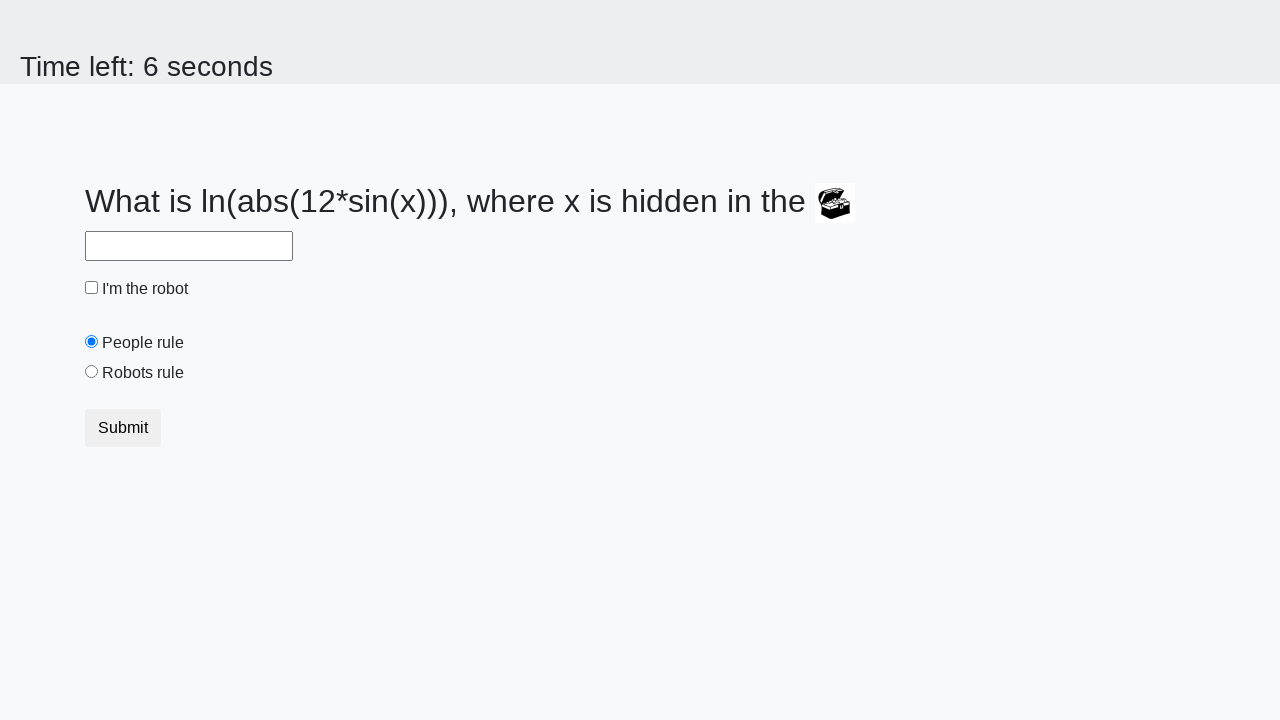

Located treasure image element
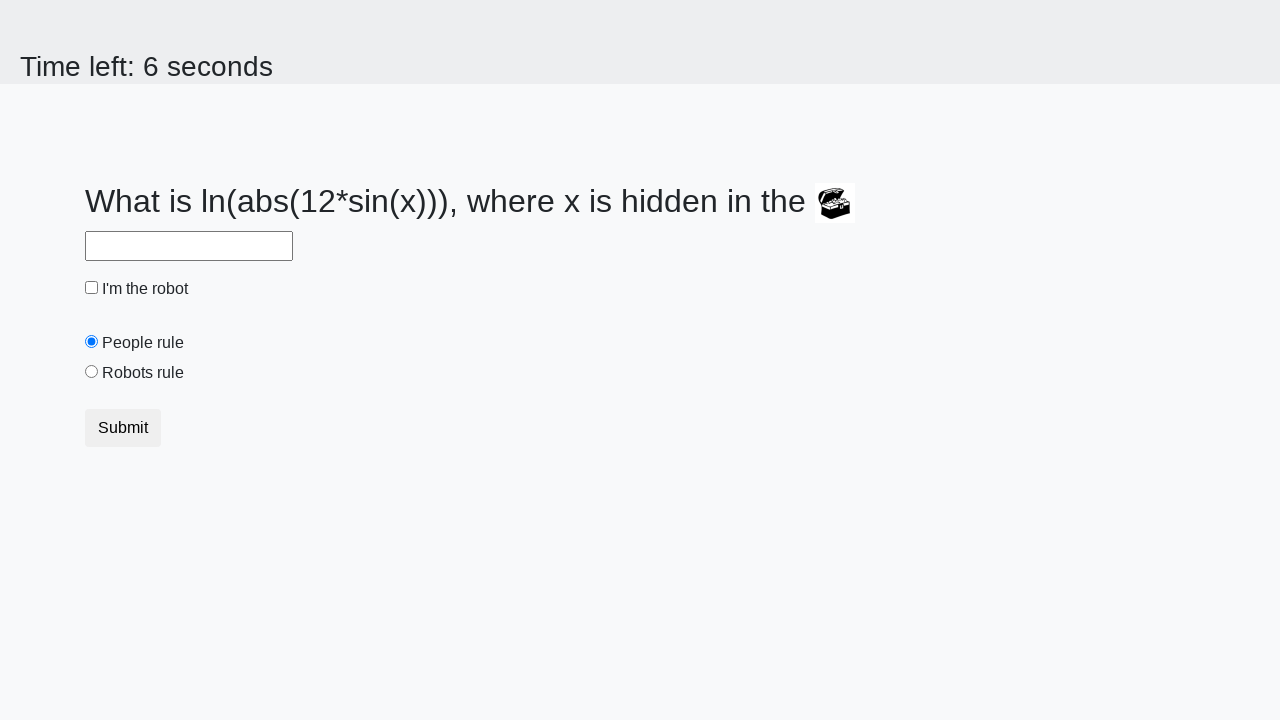

Extracted valuex attribute from image: 310
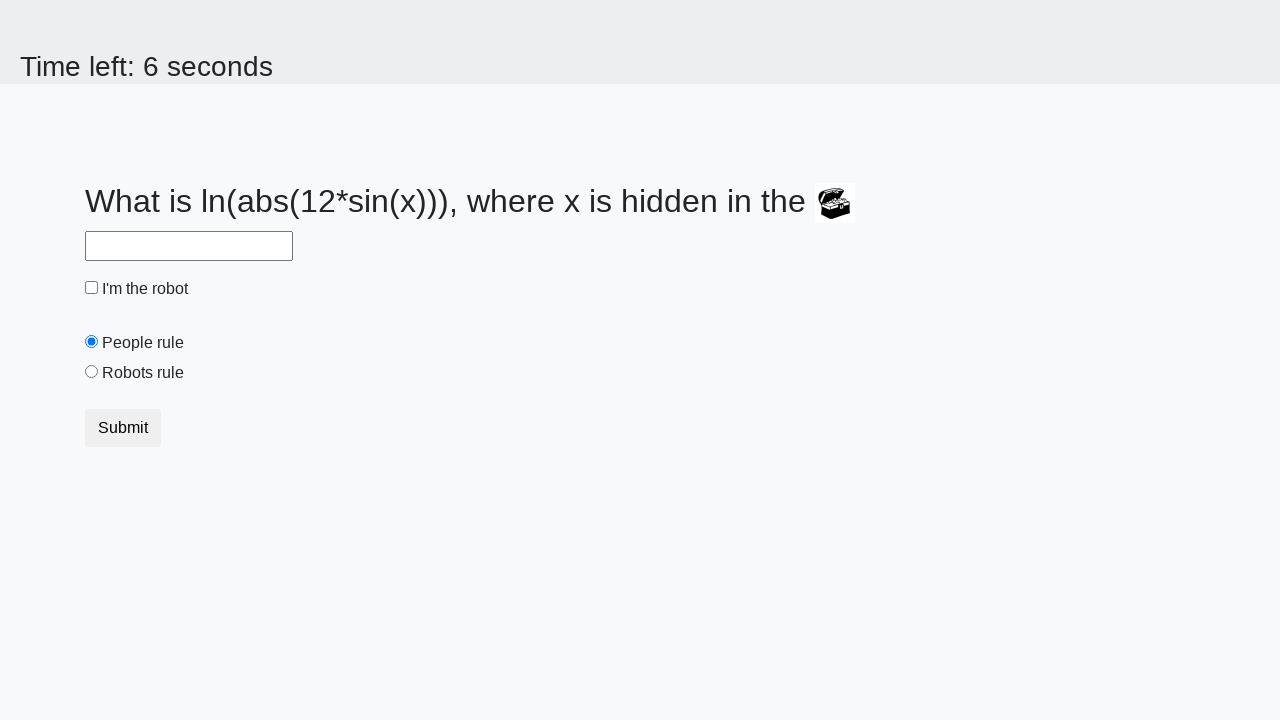

Calculated math captcha result: 2.32343151494213
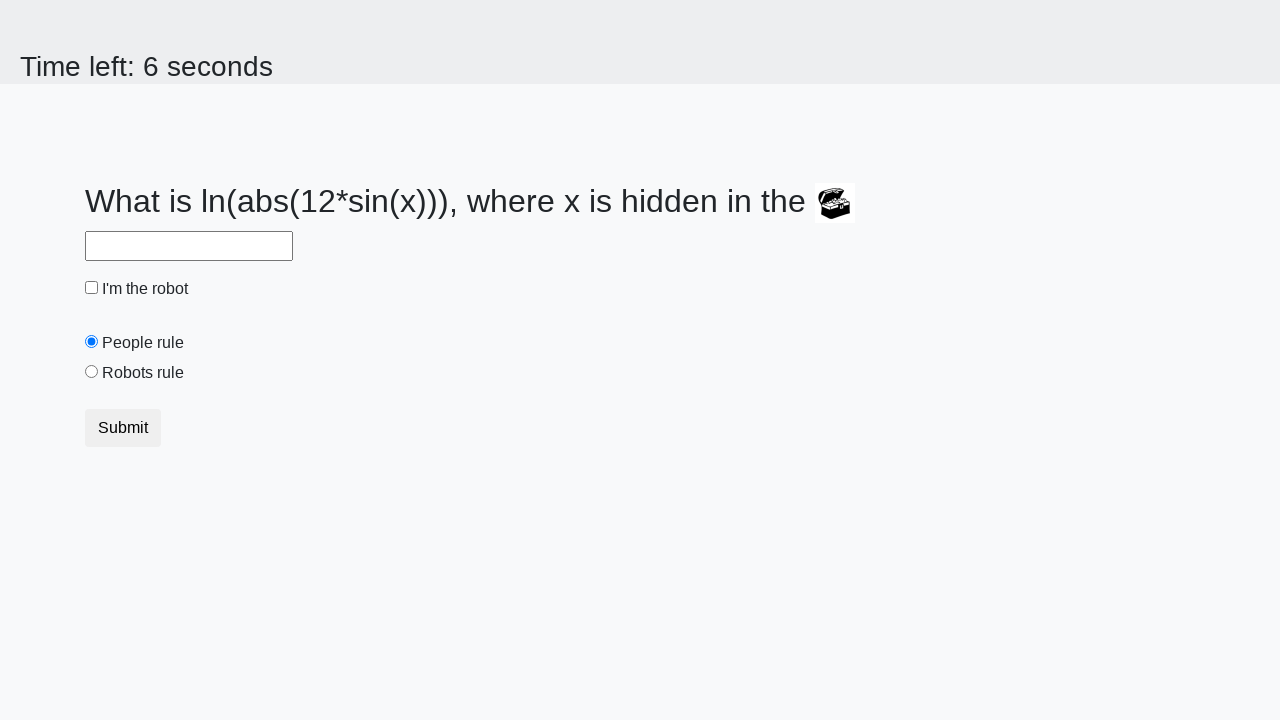

Filled answer field with calculated value: 2.32343151494213 on #answer
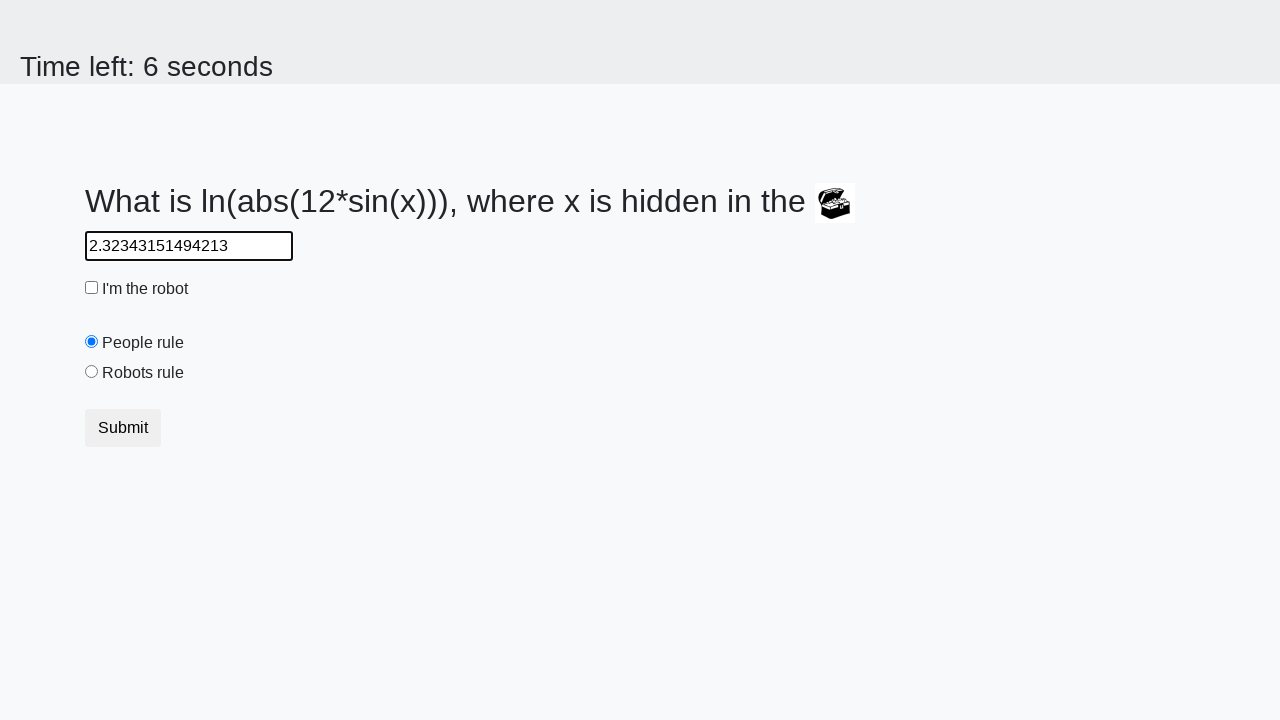

Clicked robot checkbox at (92, 288) on #robotCheckbox
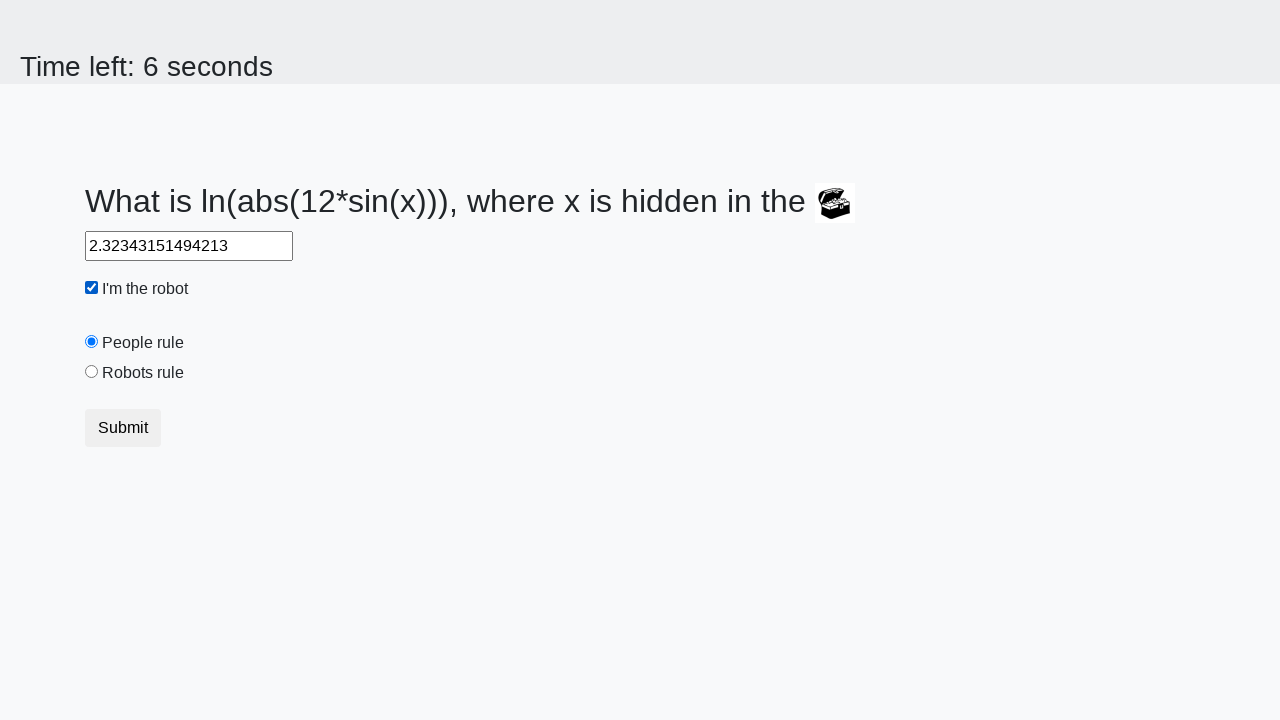

Clicked robots rule radio button at (92, 372) on #robotsRule
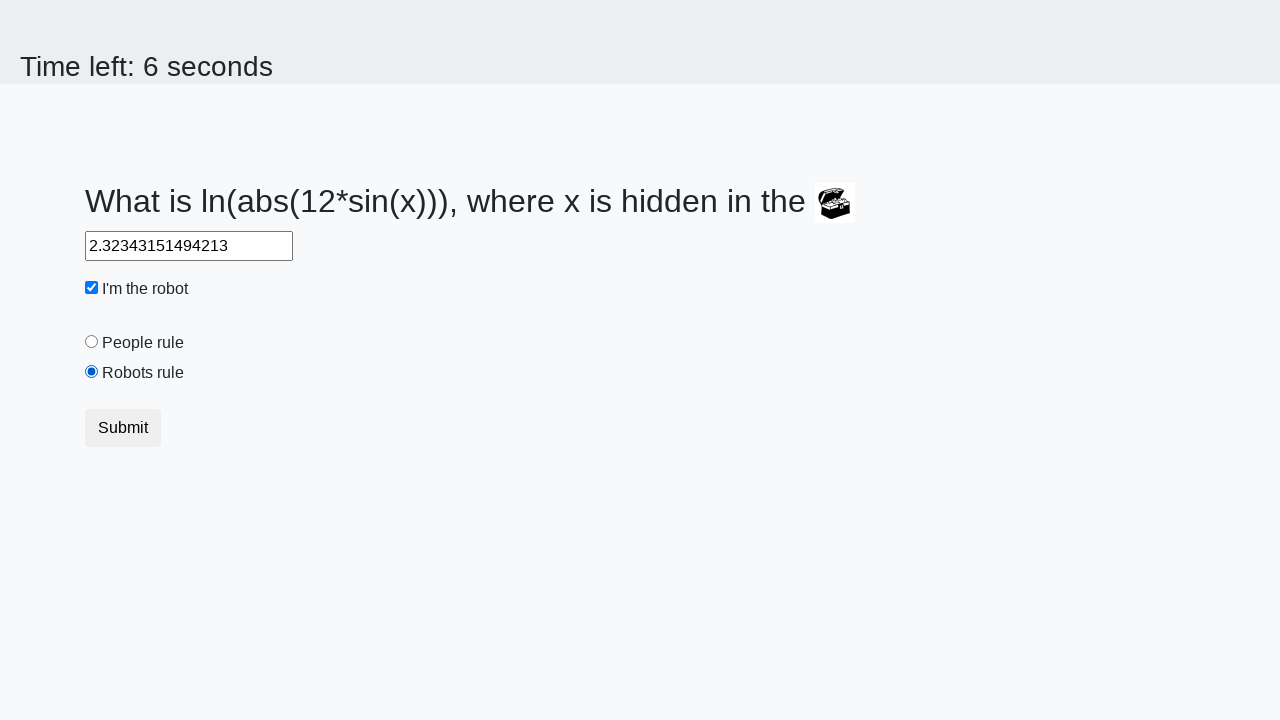

Clicked submit button to submit the form at (123, 428) on button.btn
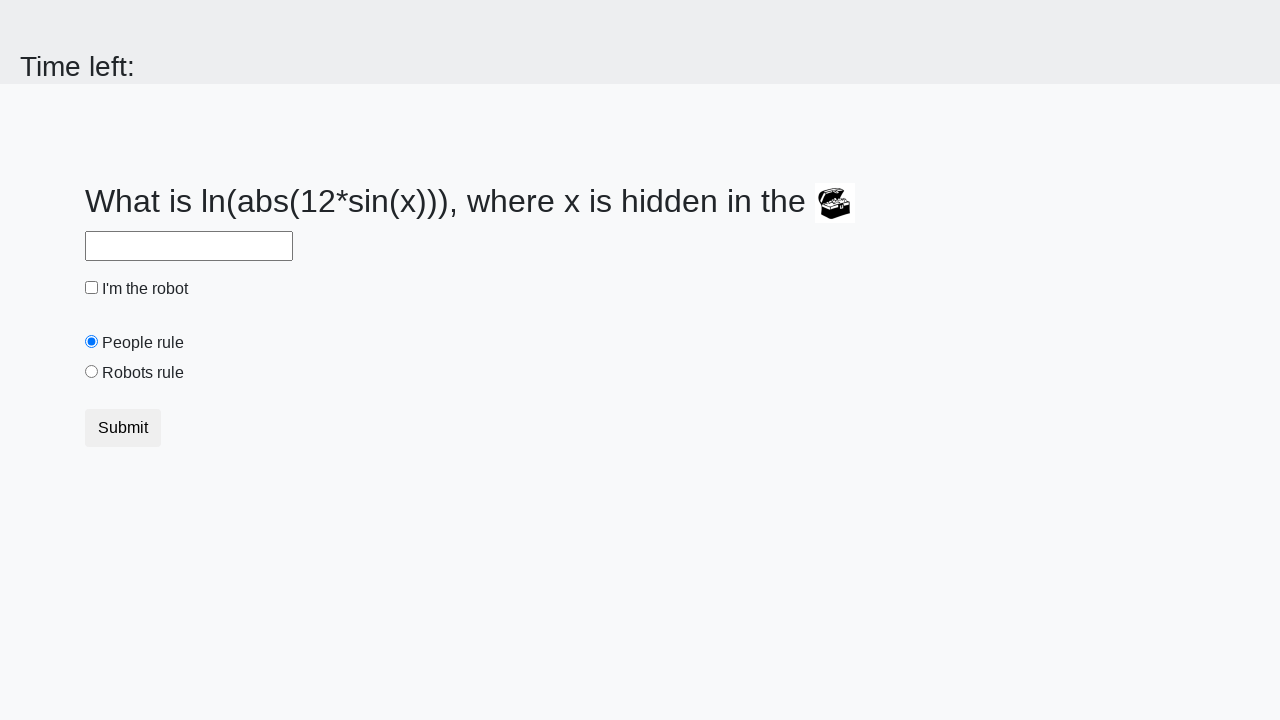

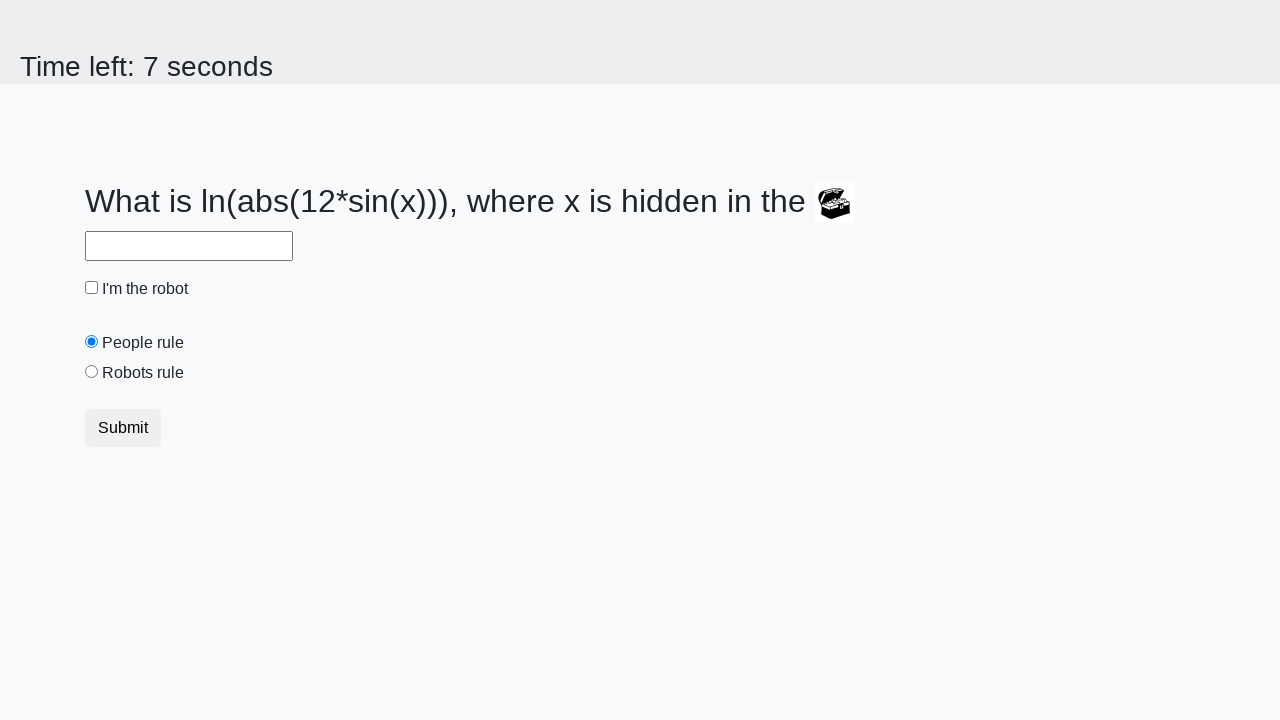